Tests a math challenge form by reading a value from the page, calculating a mathematical result using logarithm and sine functions, filling in the answer, checking a checkbox, clicking a radio button, and submitting the form.

Starting URL: https://suninjuly.github.io/math.html

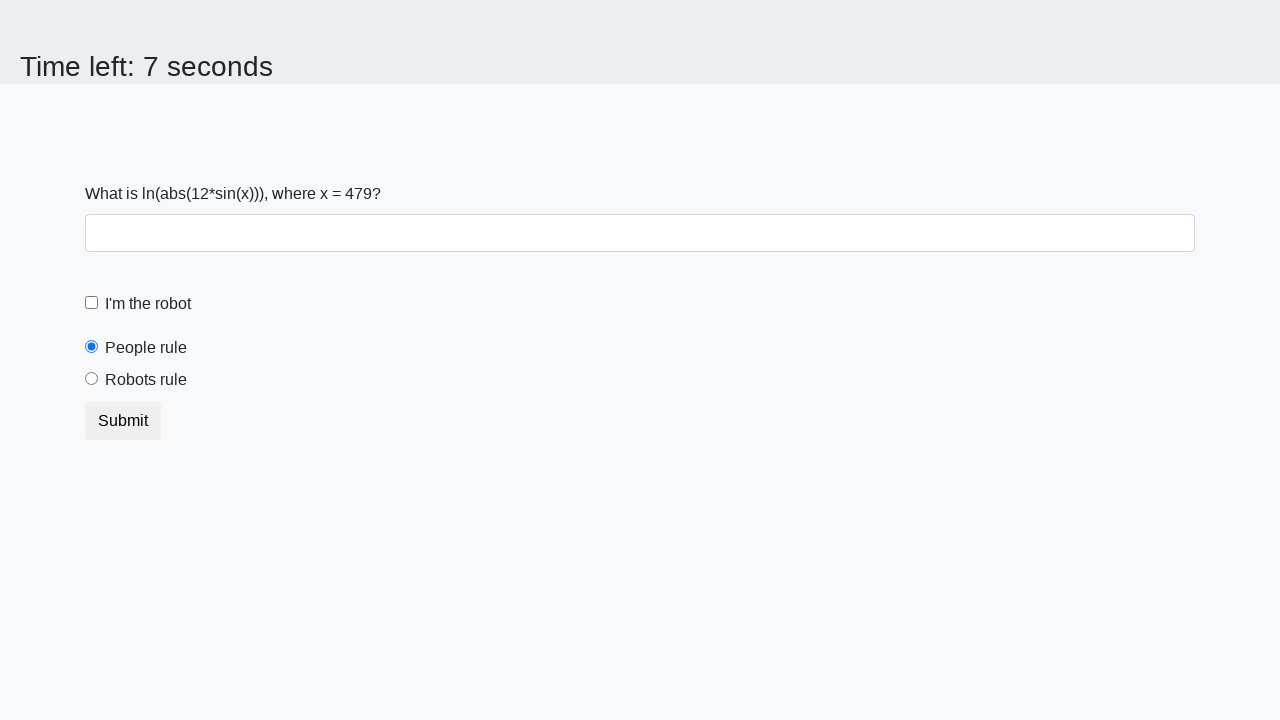

Retrieved input value from page
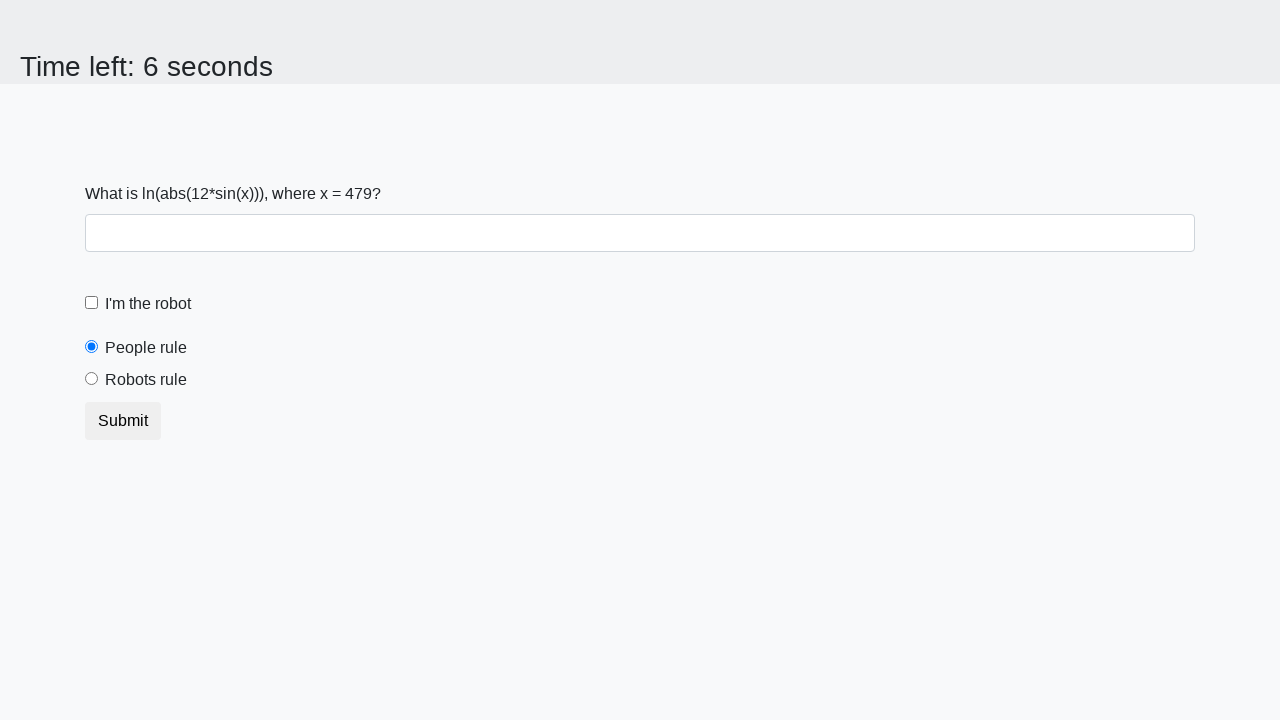

Calculated mathematical result using logarithm and sine functions
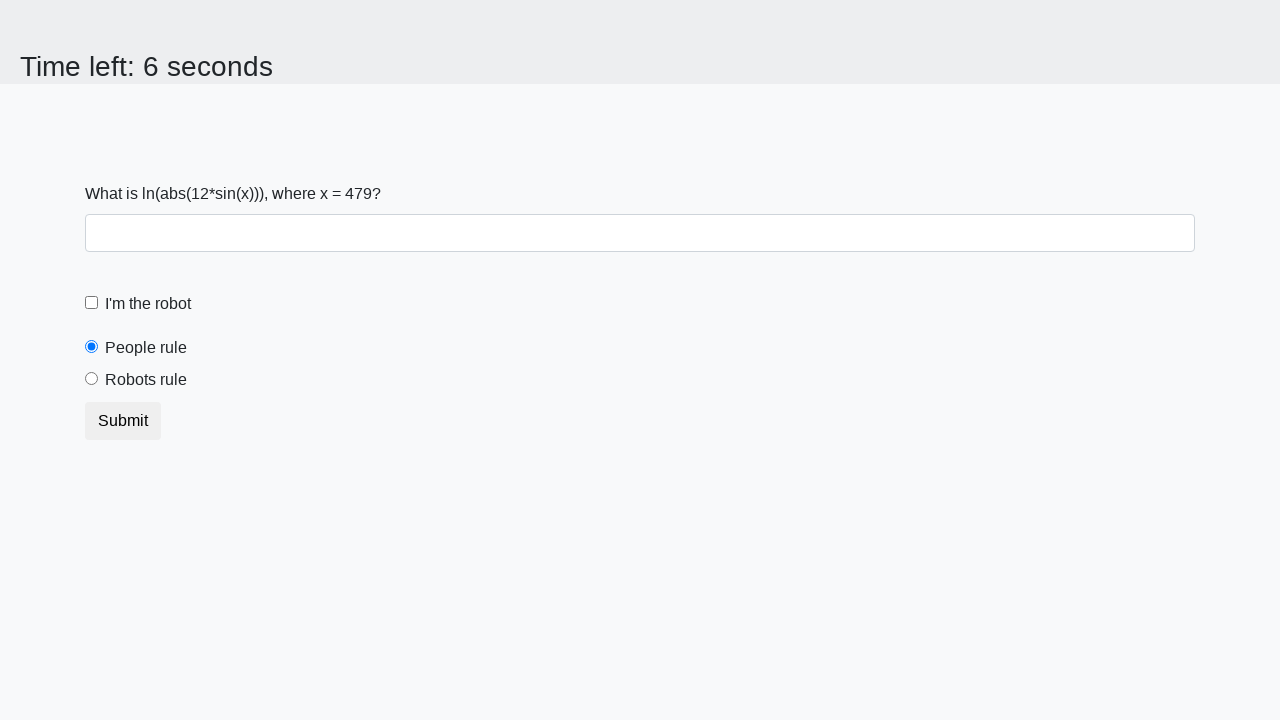

Filled answer field with calculated result on #answer
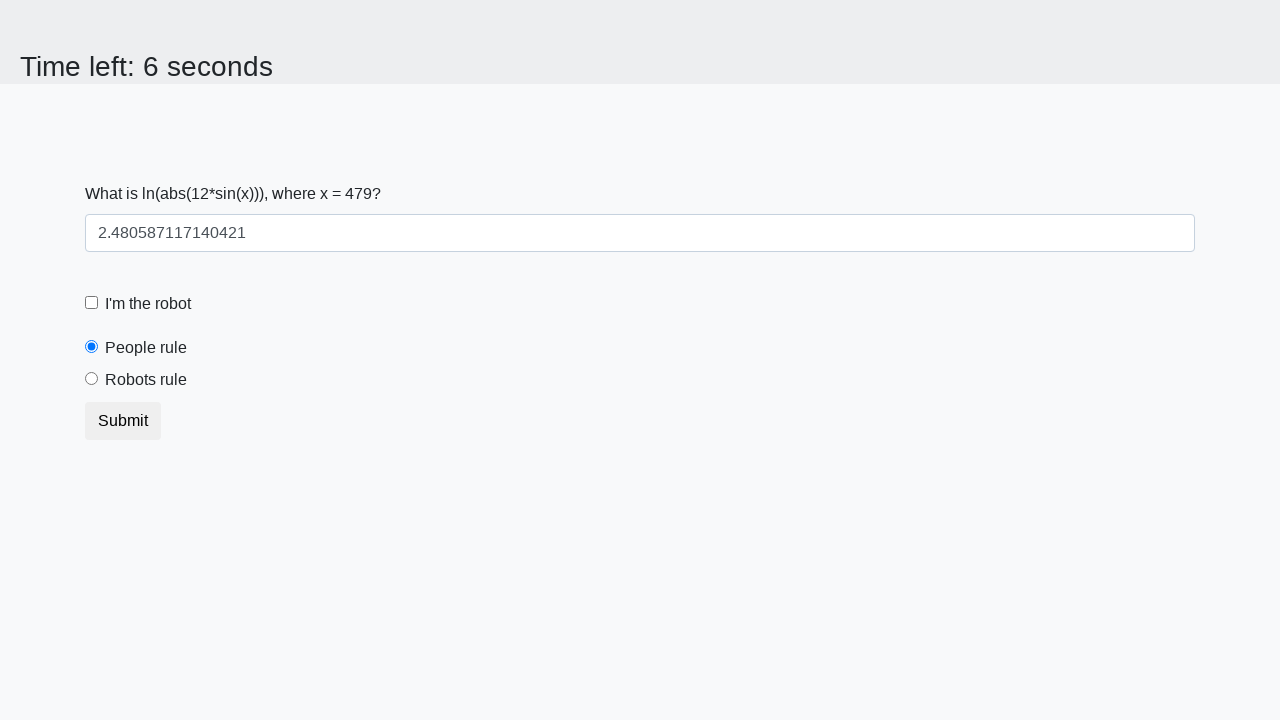

Checked the robot checkbox at (92, 303) on #robotCheckbox
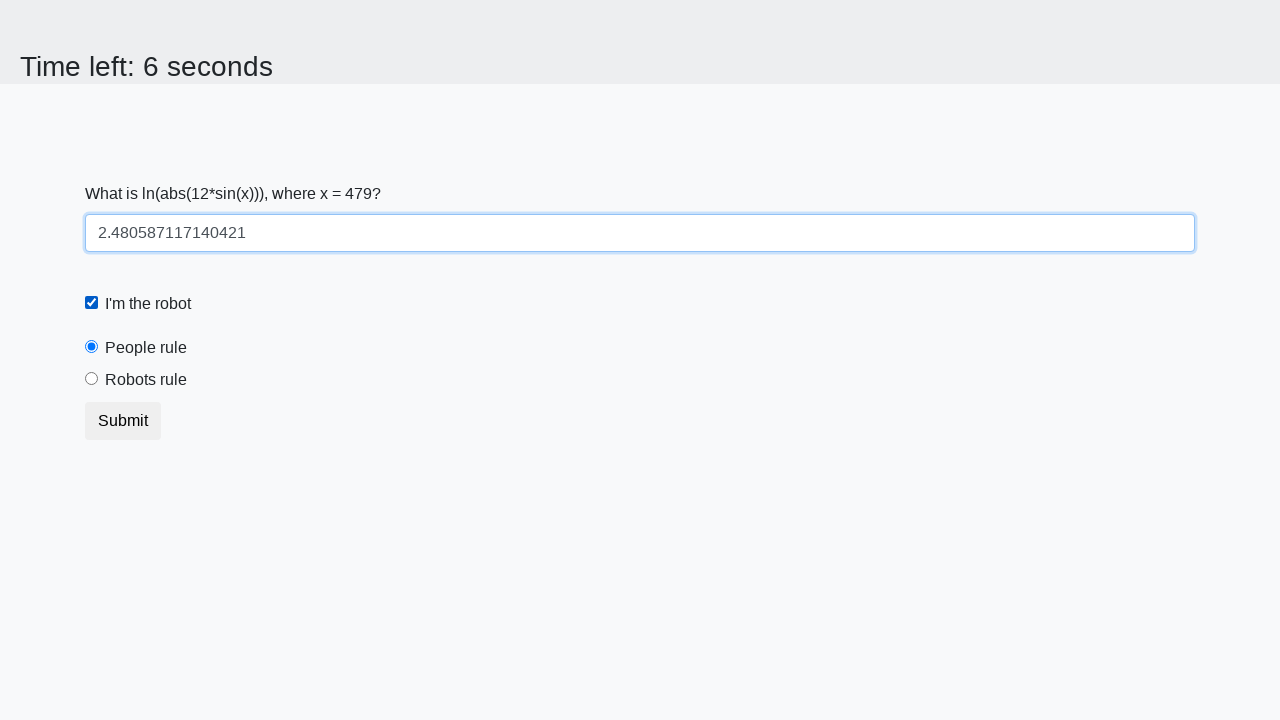

Clicked the robots rule radio button at (92, 379) on #robotsRule
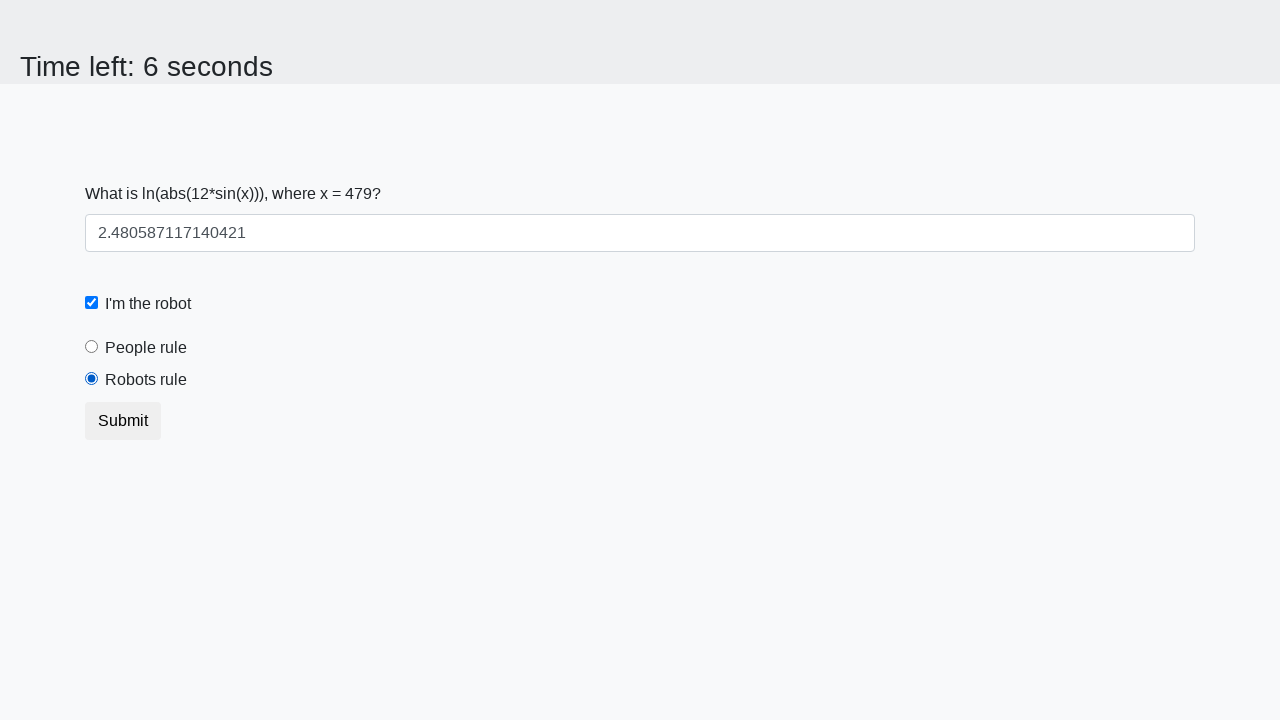

Submitted the math challenge form at (123, 421) on [type='submit']
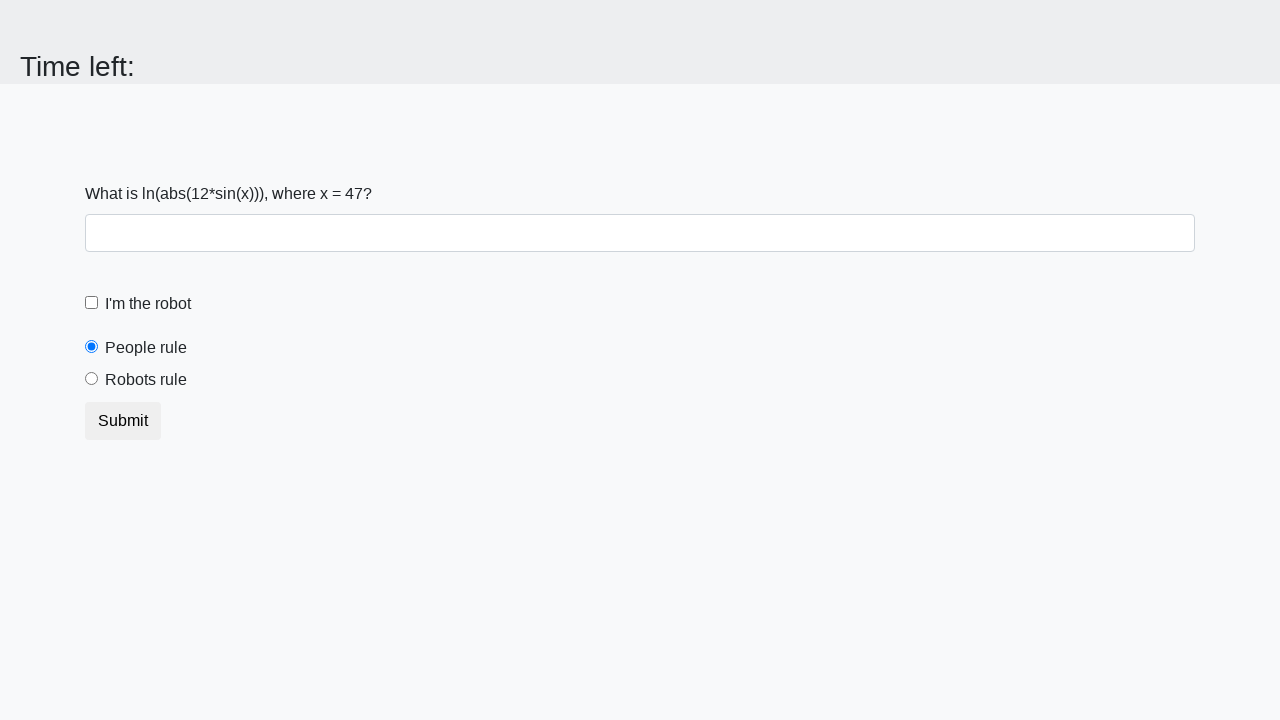

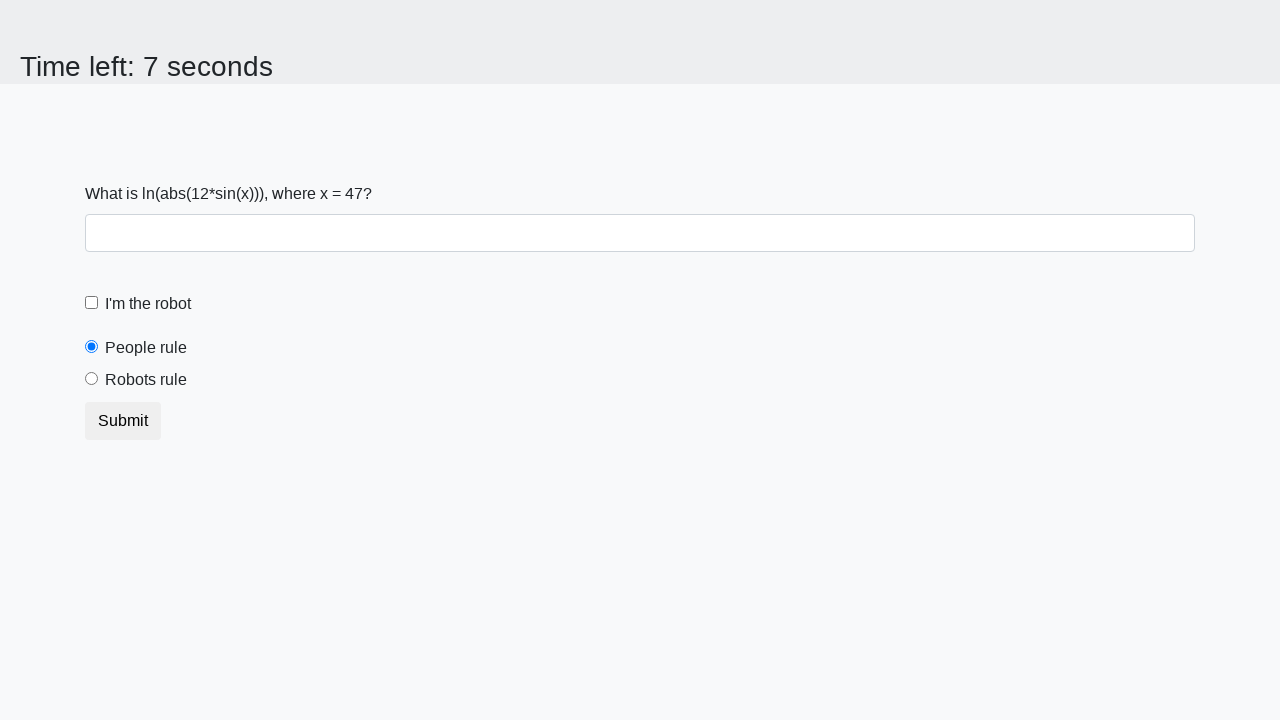